Opens the YouTube homepage in a browser. This is a minimal script that only navigates to YouTube without performing any additional actions.

Starting URL: https://www.youtube.com/

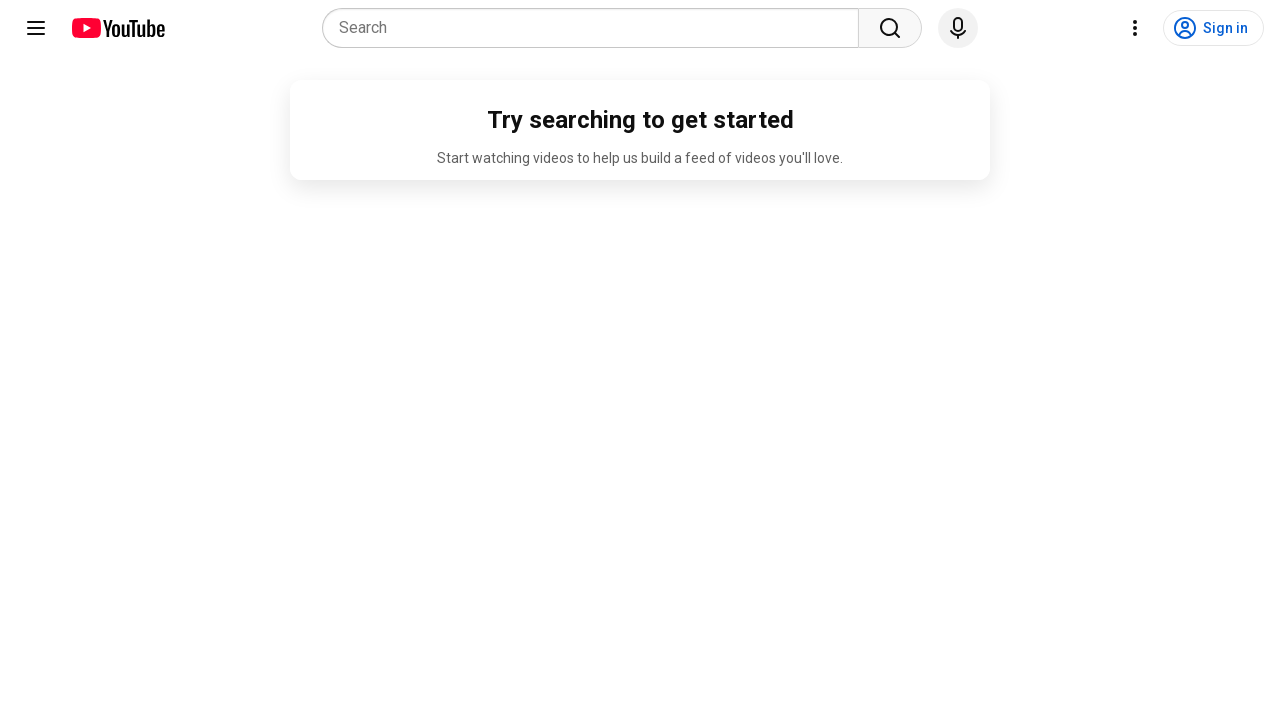

Navigated to YouTube homepage
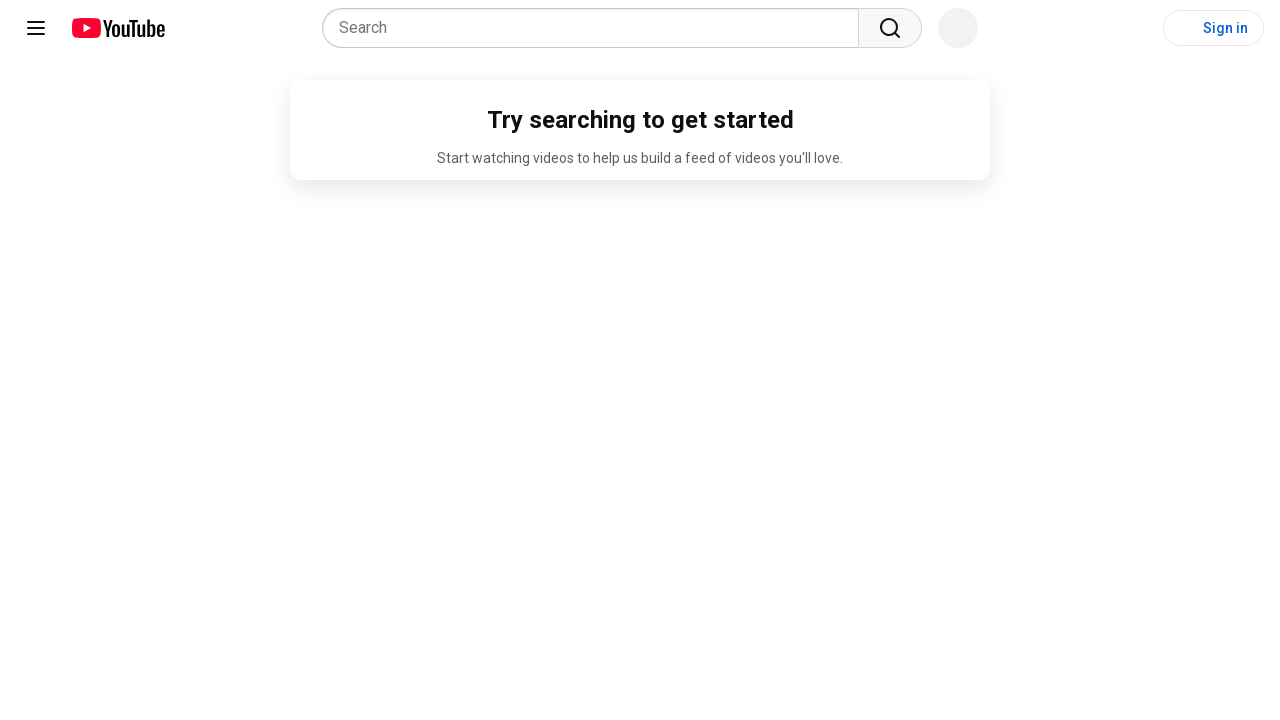

YouTube homepage fully loaded (domcontentloaded)
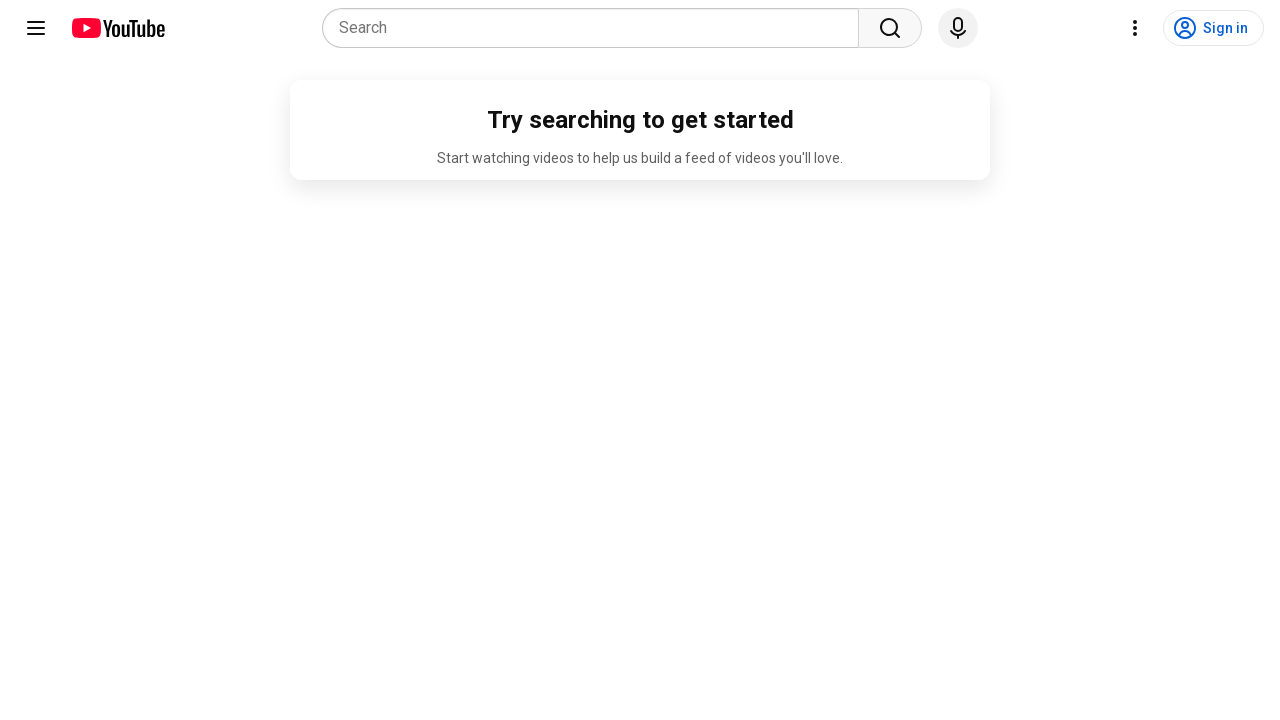

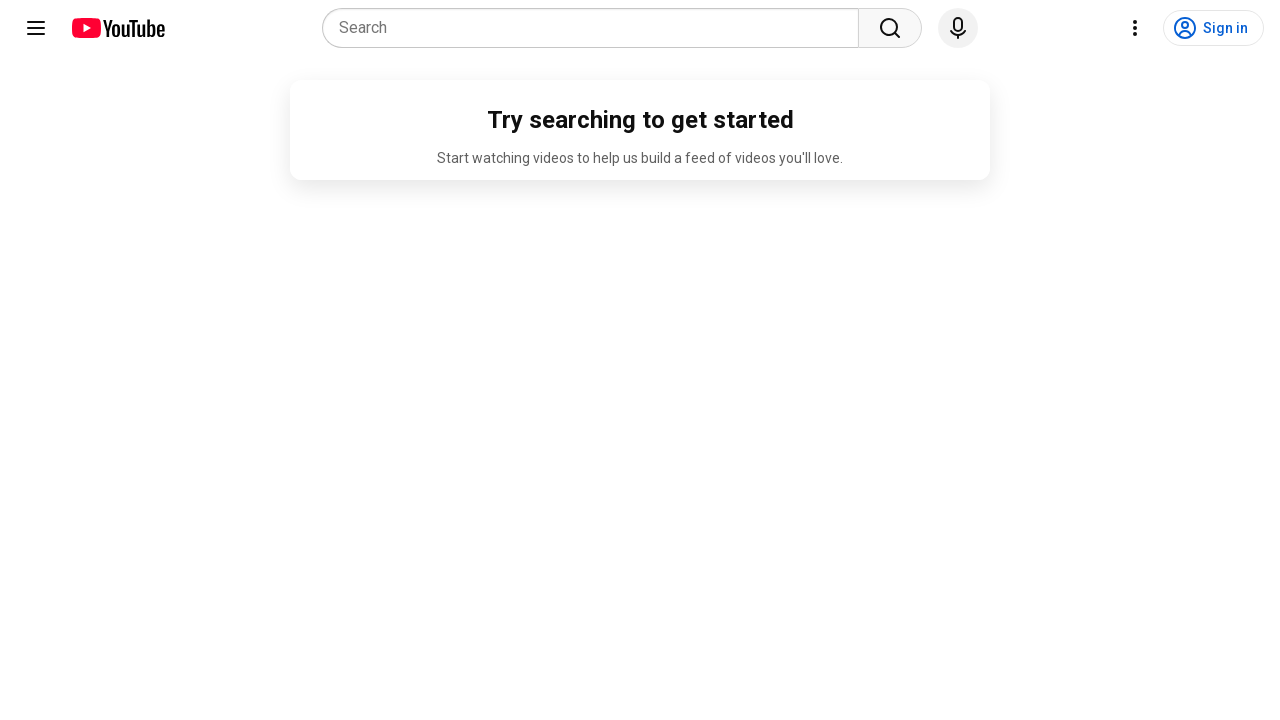